Tests clicking the "Talk to us" button on the BrowserStack homepage, clicking it twice to verify button interaction

Starting URL: https://www.browserstack.com/

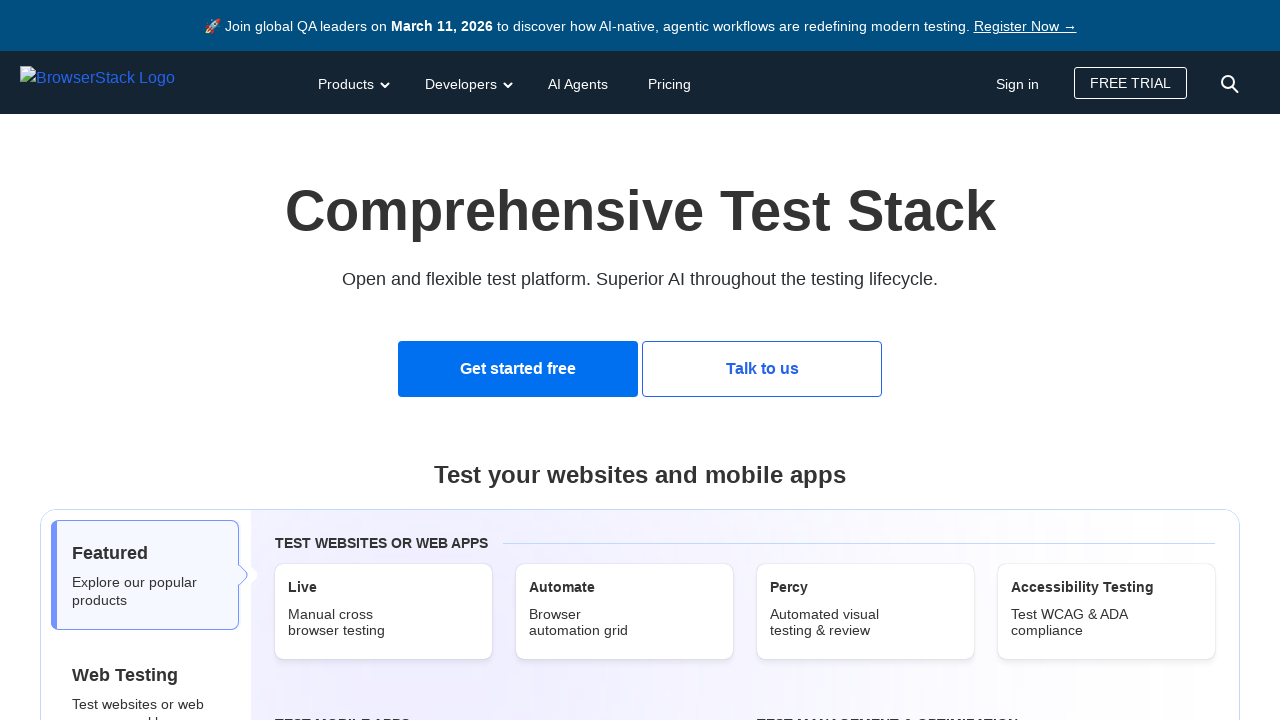

Clicked the second 'Talk to us' button on BrowserStack homepage at (762, 369) on xpath=(//button[text()='Talk to us'])[2]
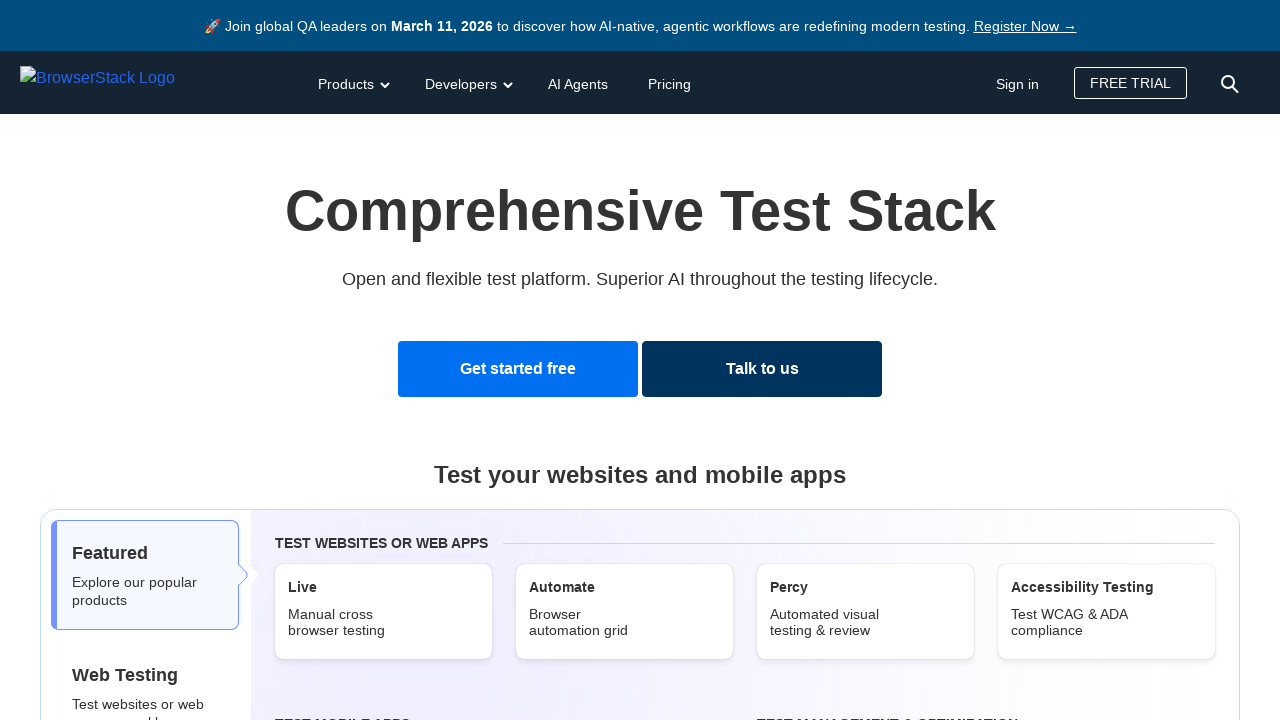

Clicked the 'Talk to us' button a second time to verify button interaction at (762, 369) on xpath=(//button[text()='Talk to us'])[2]
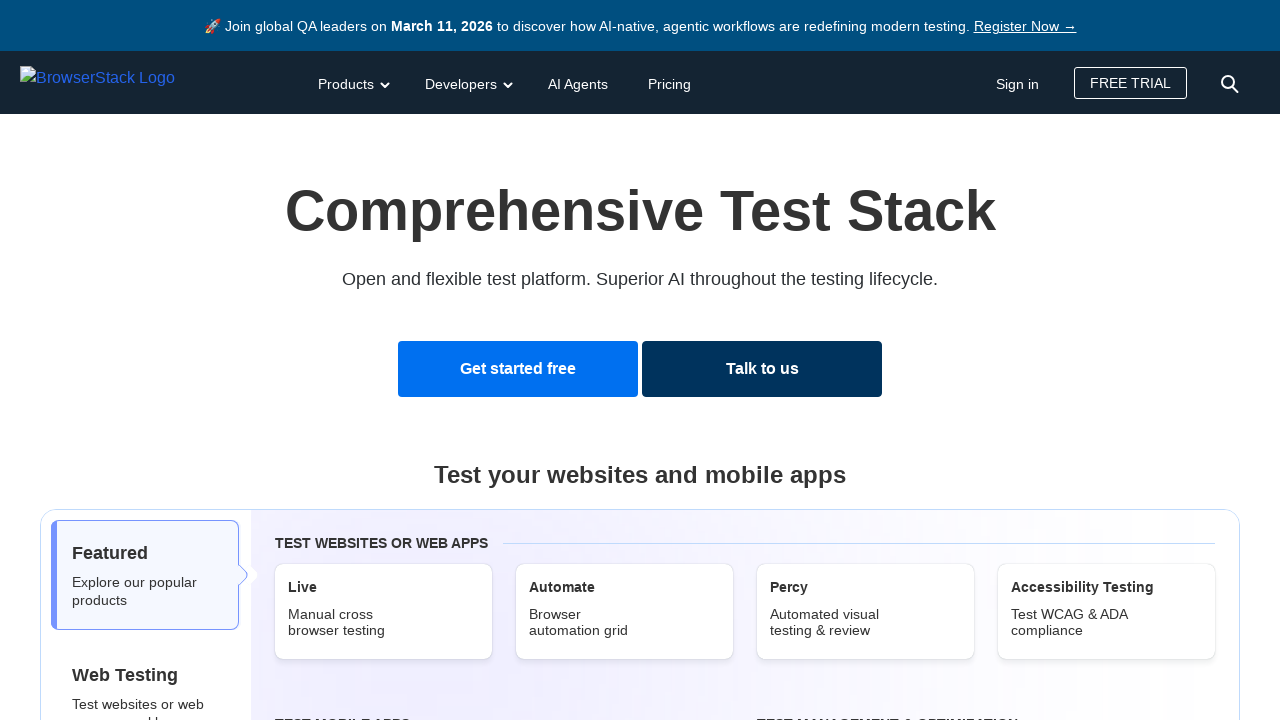

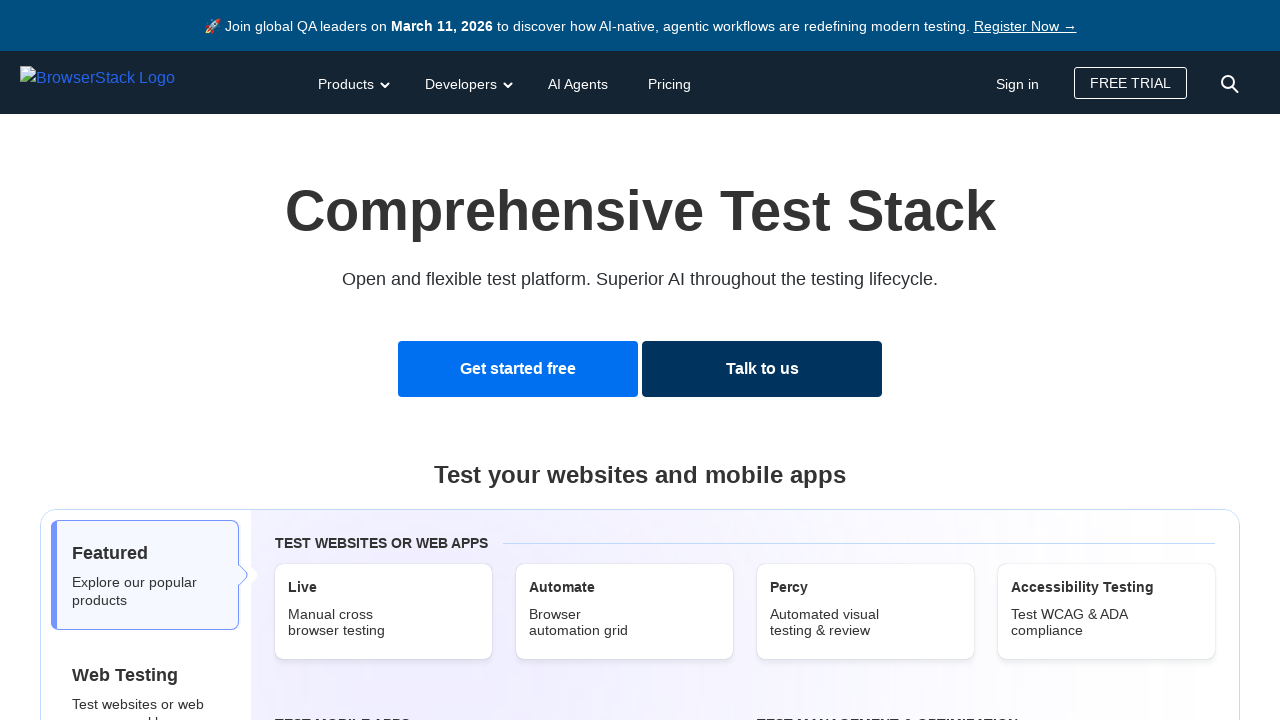